Clicks on the Customer Login button to access customer login page

Starting URL: https://www.globalsqa.com/angularJs-protractor/BankingProject/#/login

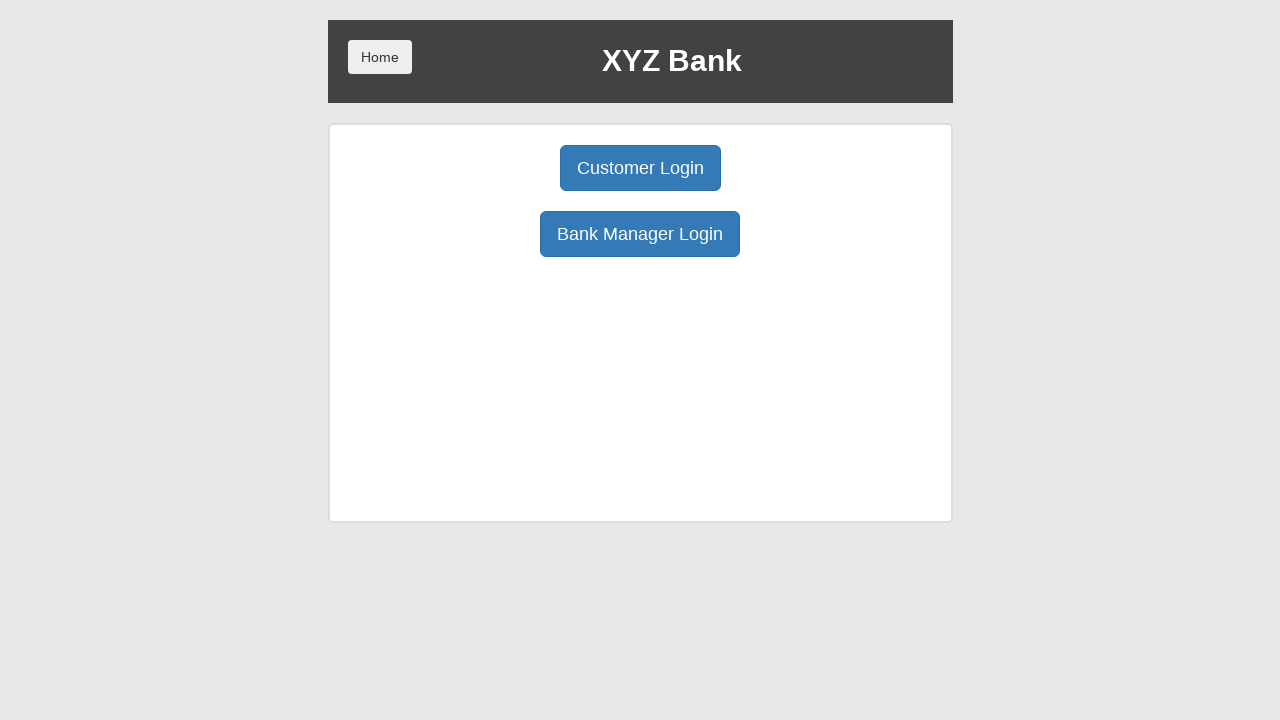

Clicked on the Customer Login button to access customer login page at (640, 168) on xpath=/html/body/div/div/div[2]/div/div[1]/div[1]/button
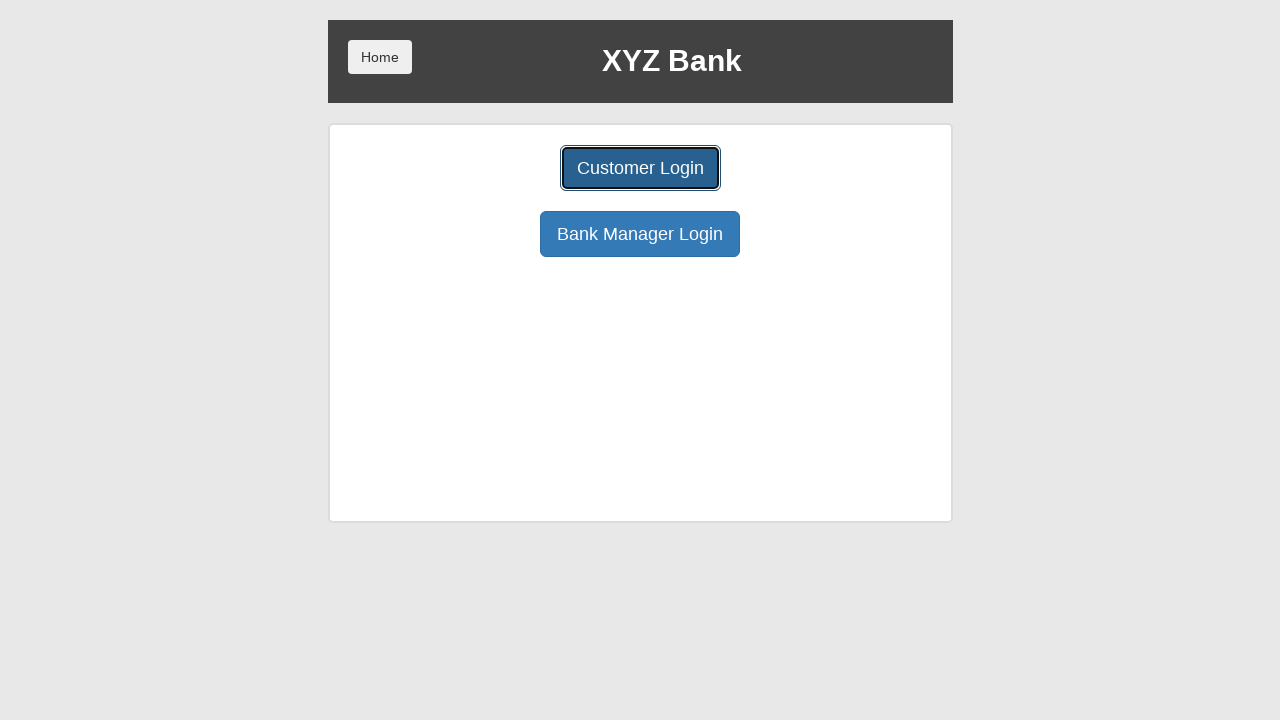

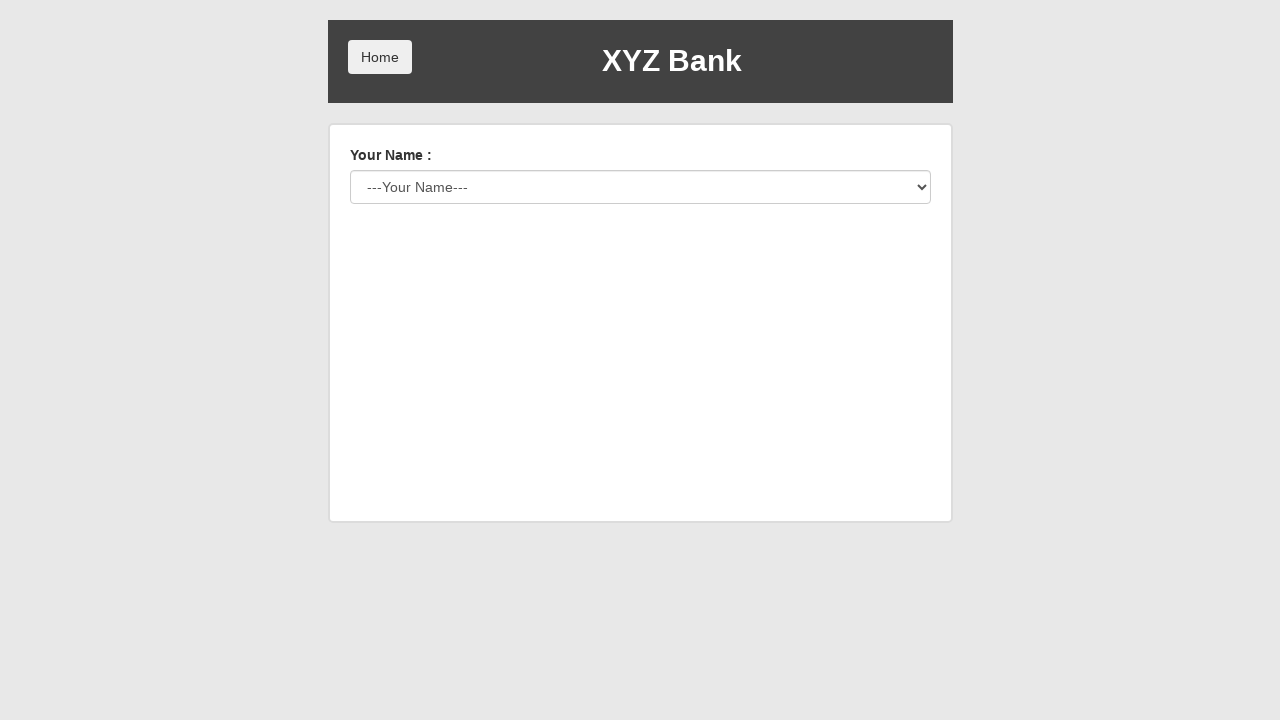